Tests dynamic controls by clicking Remove button to remove a checkbox, then clicking Enable button to enable a text input, verifying the status message appears

Starting URL: https://the-internet.herokuapp.com/dynamic_controls

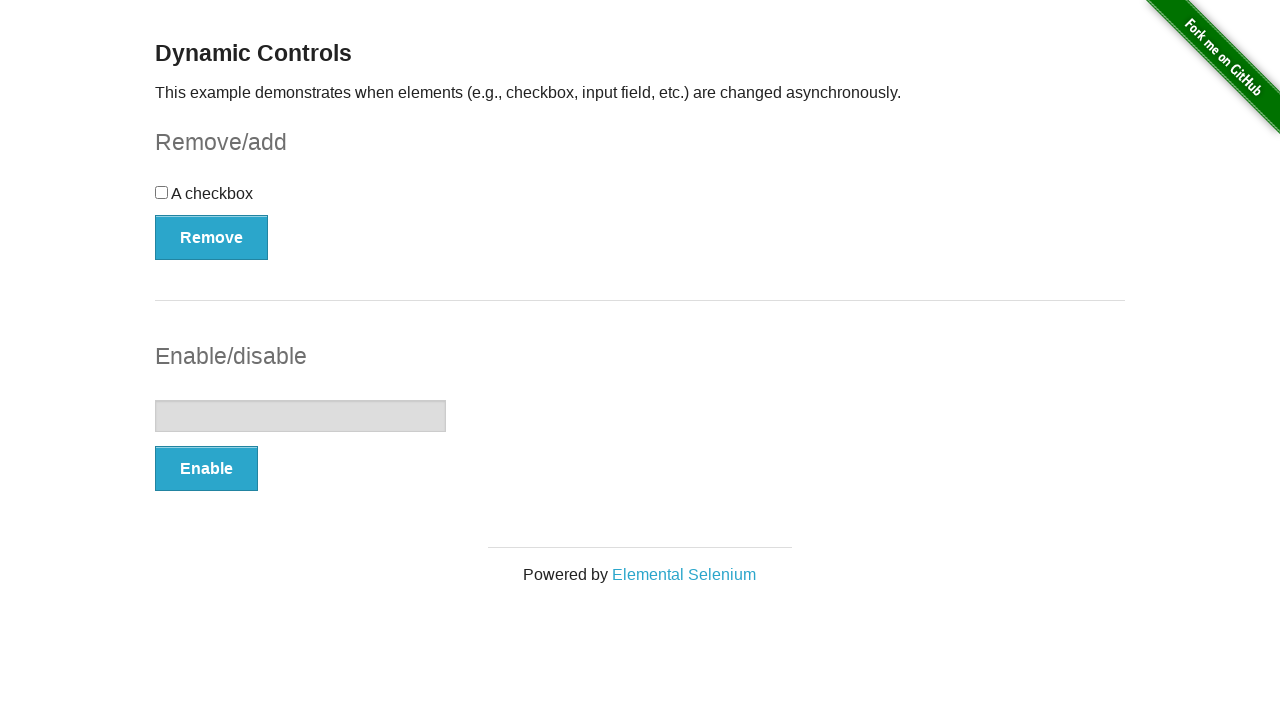

Clicked Remove button to remove the checkbox at (212, 237) on xpath=//button[text()='Remove']
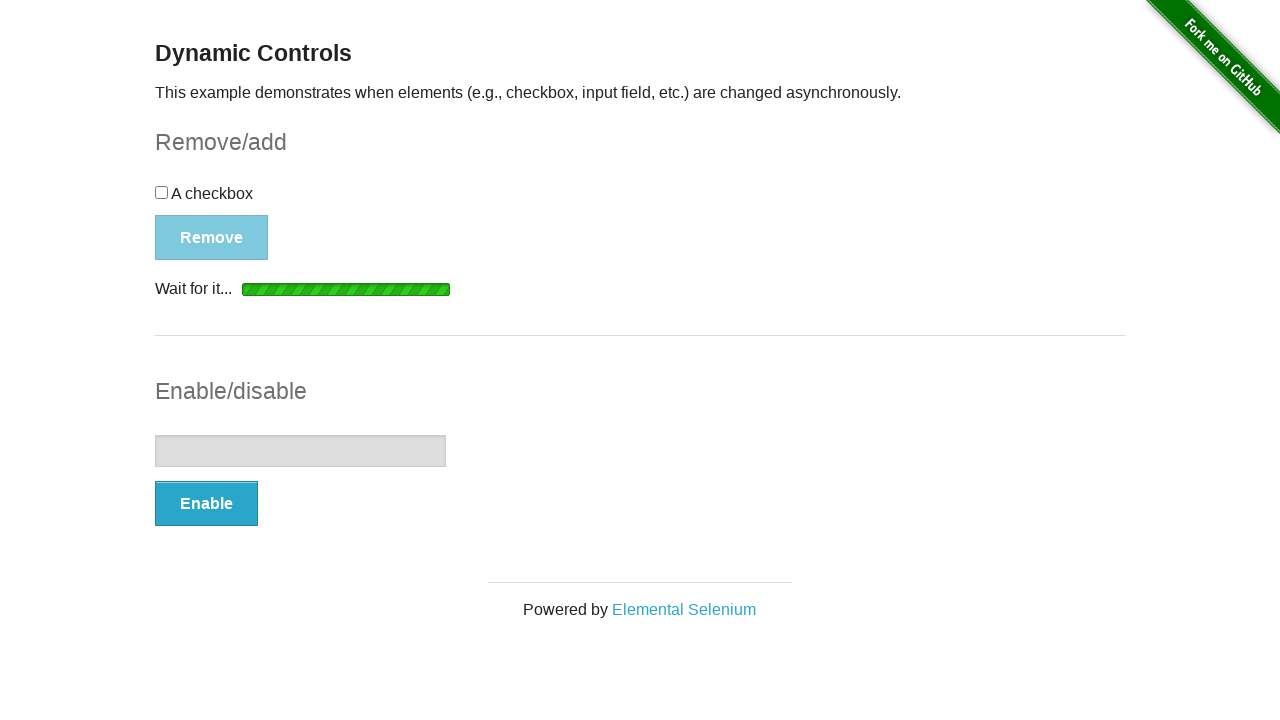

Status message appeared after removing checkbox
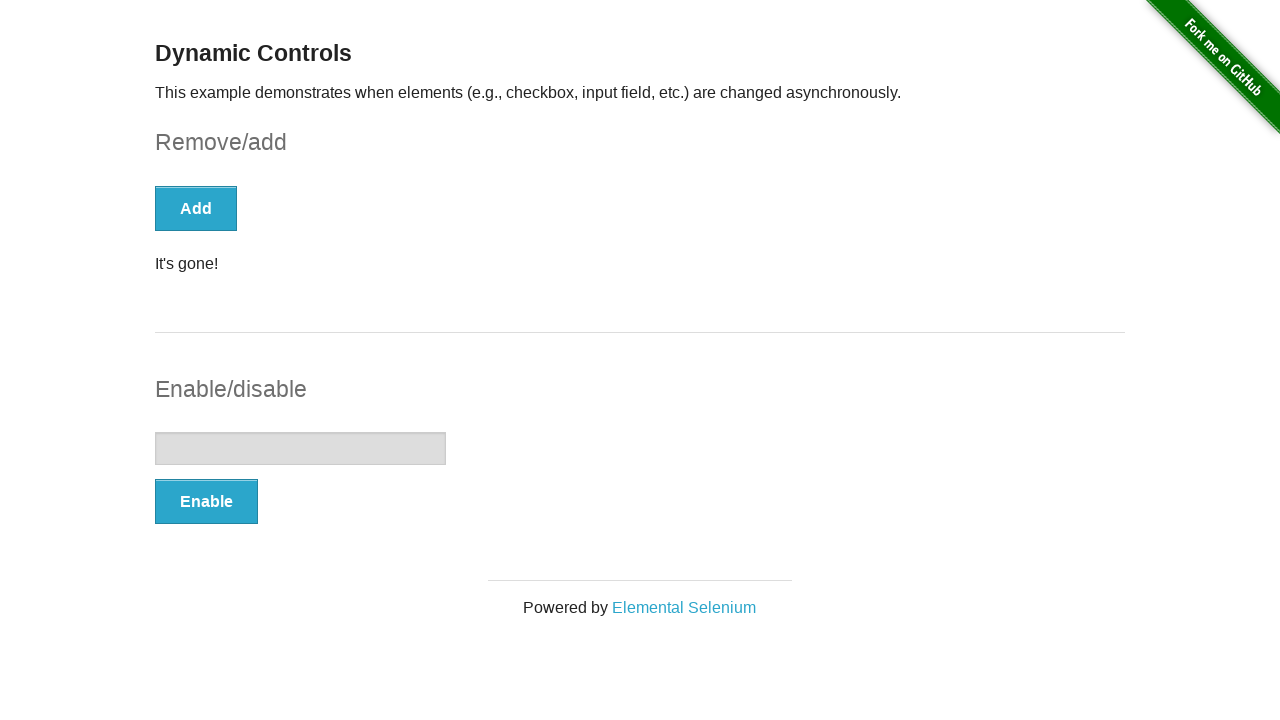

Checkbox successfully disappeared
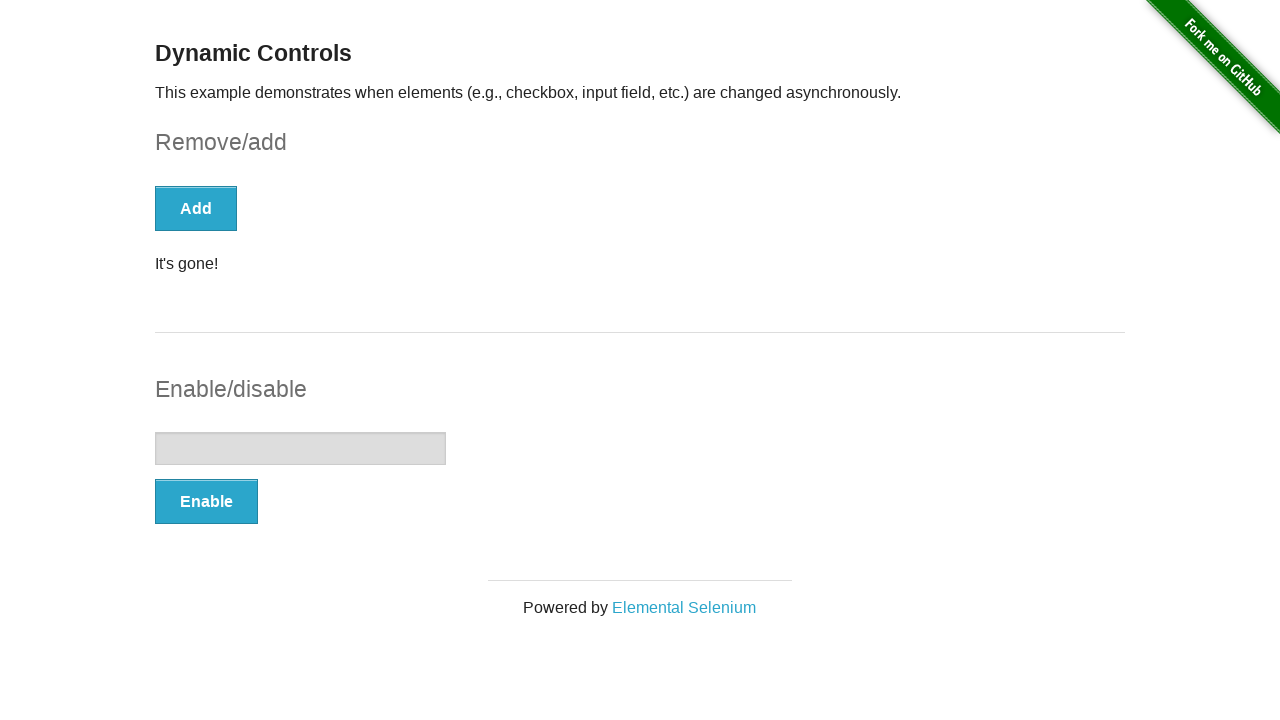

Clicked Enable button to enable the text input at (206, 501) on xpath=//button[text()='Enable']
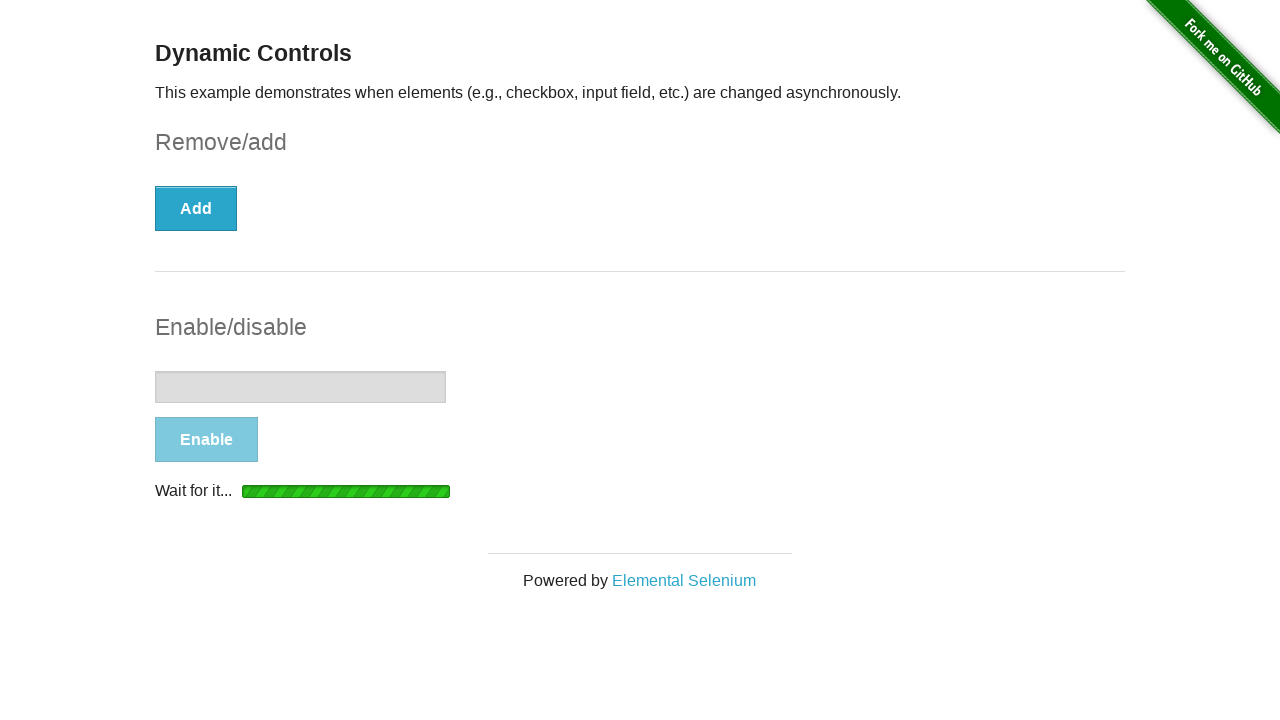

Status message appeared confirming text input is enabled
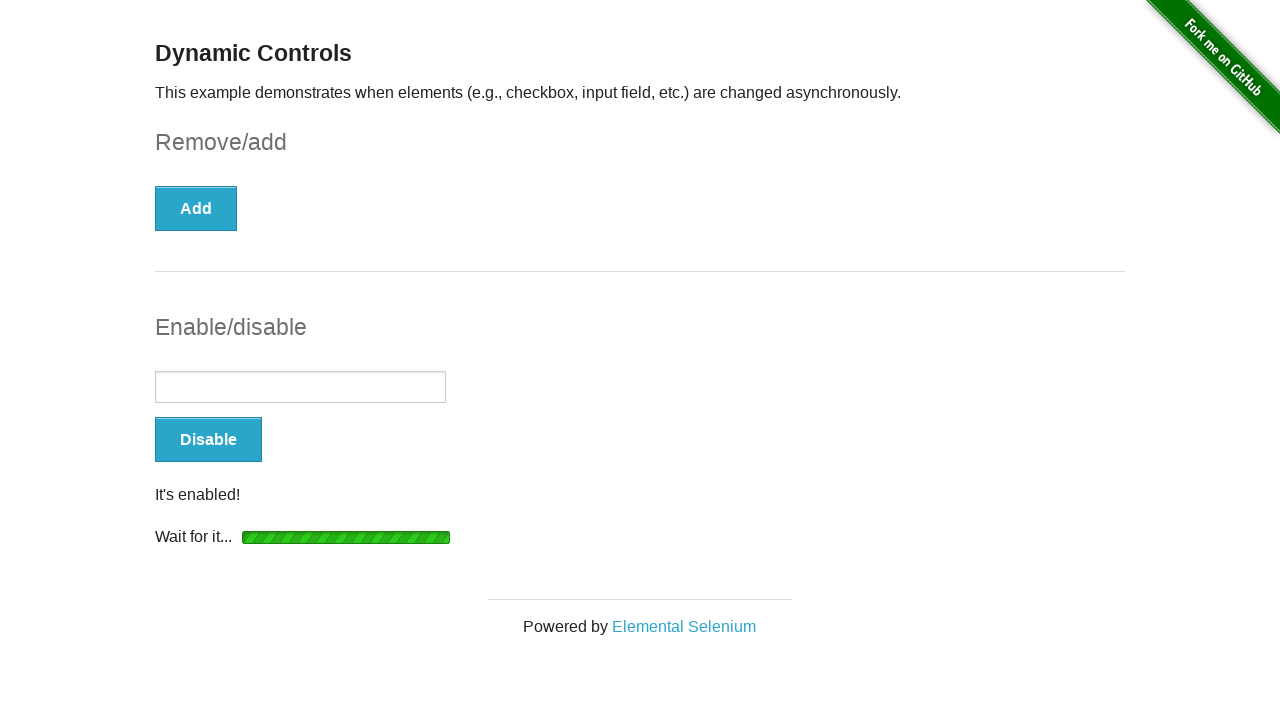

Verified text input is now enabled by confirming message visibility
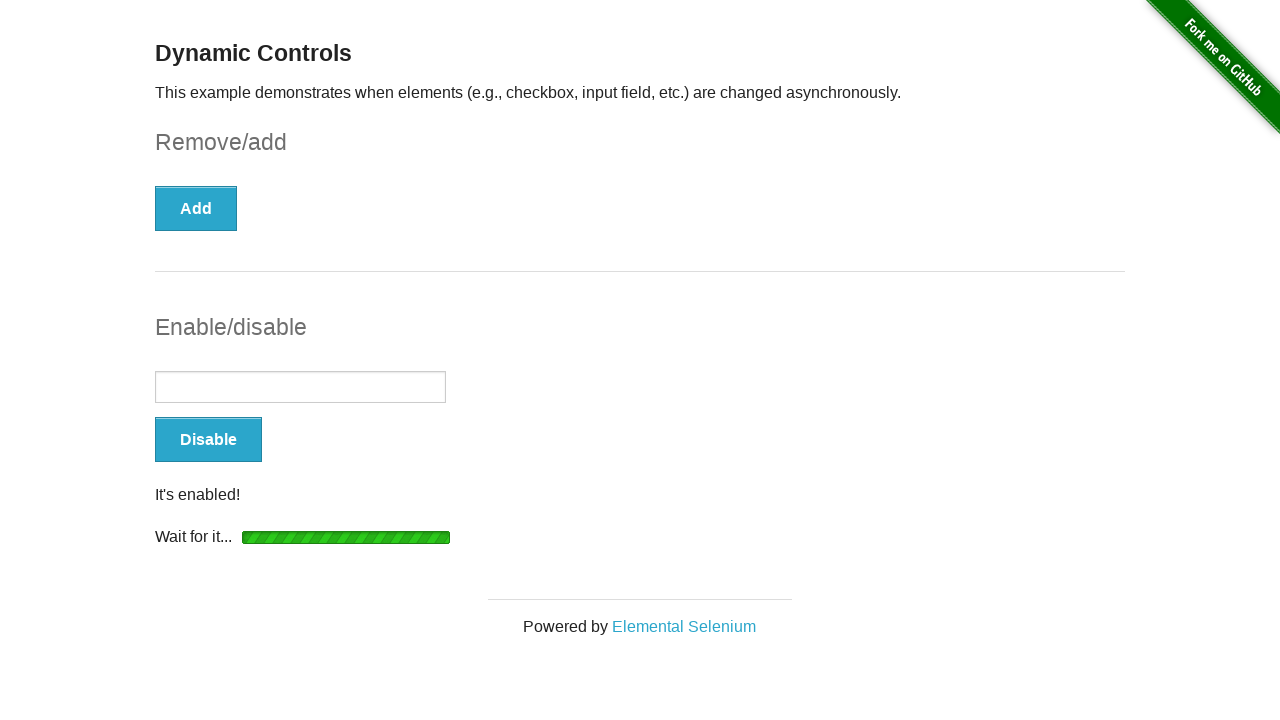

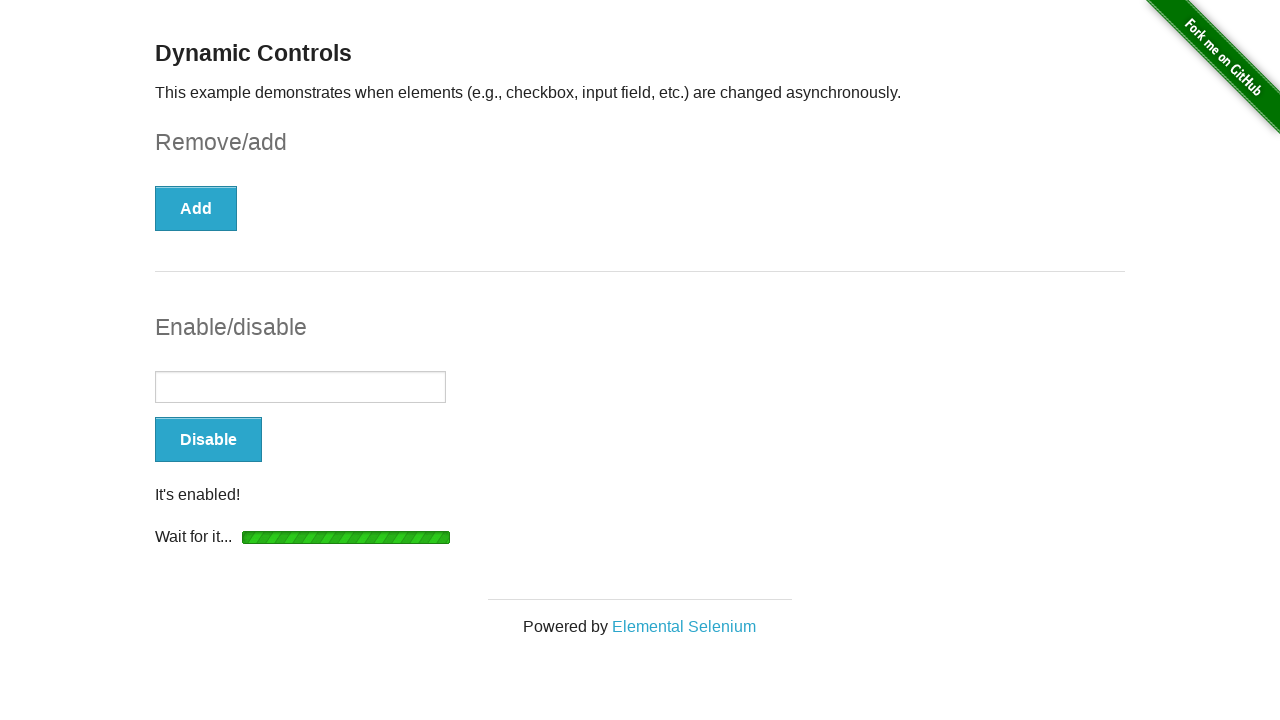